Tests an AJAX form submission by filling in a name/title field and a comment/description field, then clicking the submit button.

Starting URL: https://www.lambdatest.com/selenium-playground/ajax-form-submit-demo

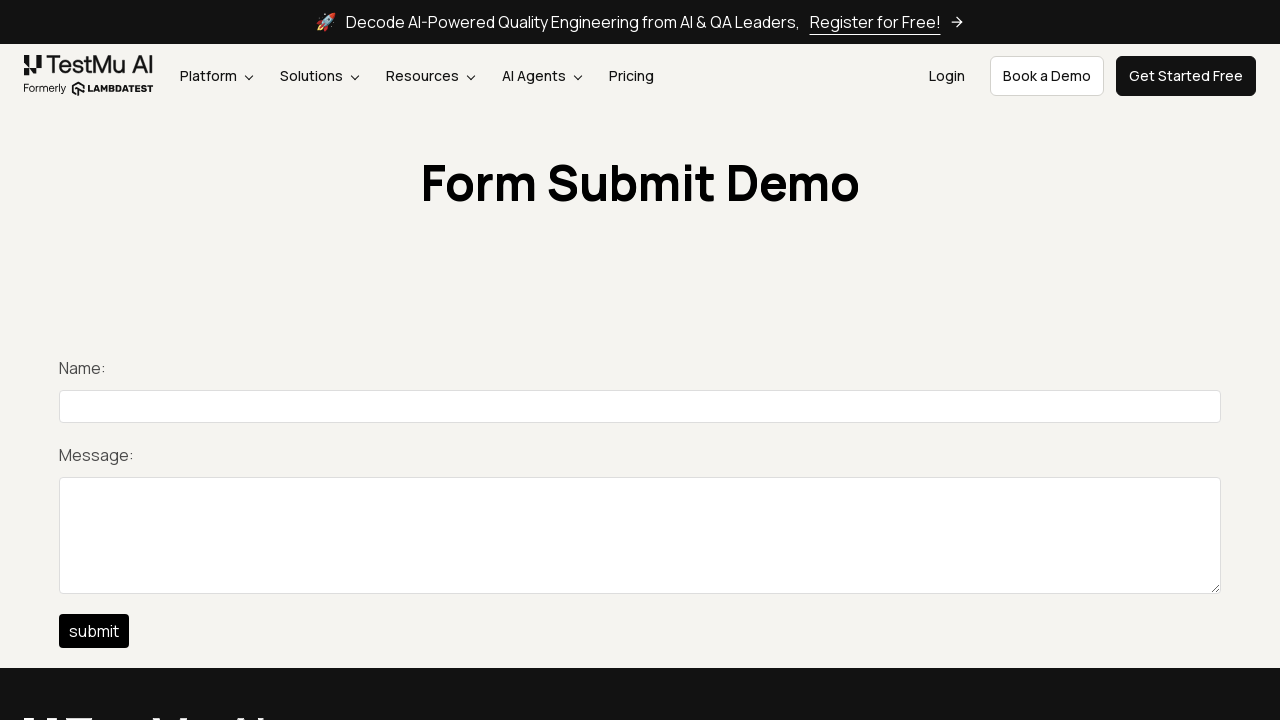

Navigated to AJAX form submission demo page
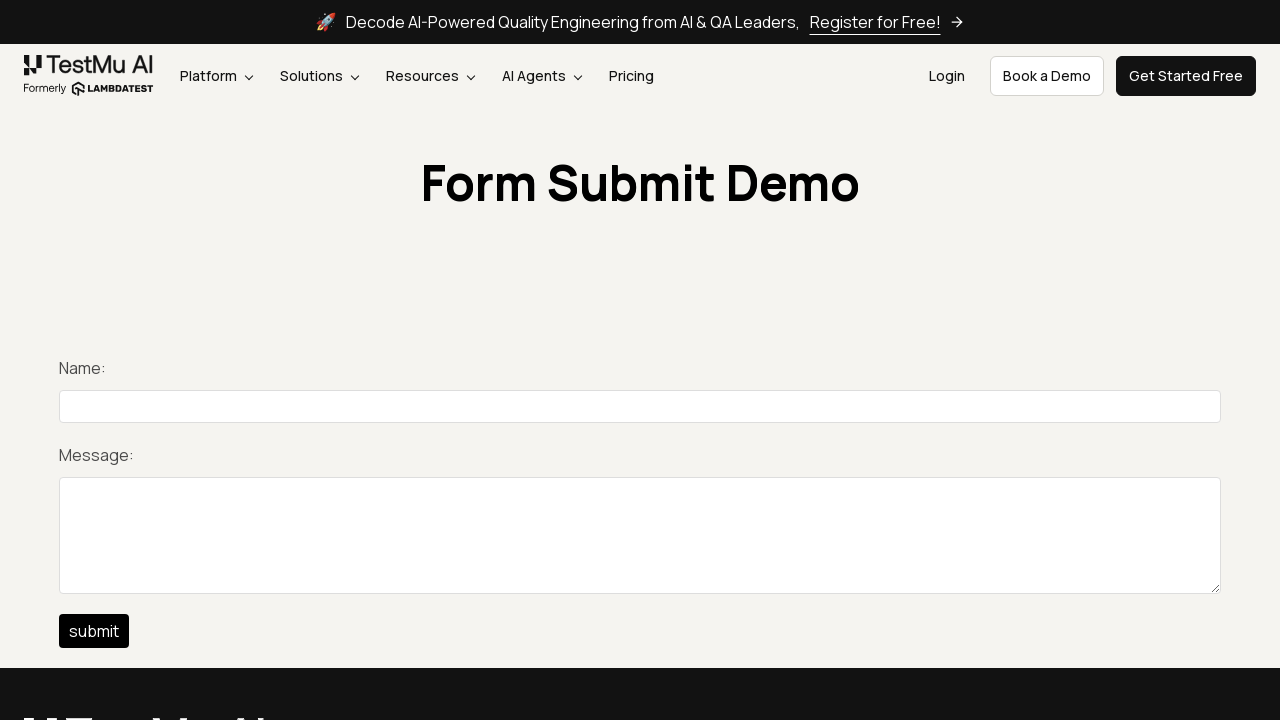

Filled title/name field with 'Joe Doe' on #title
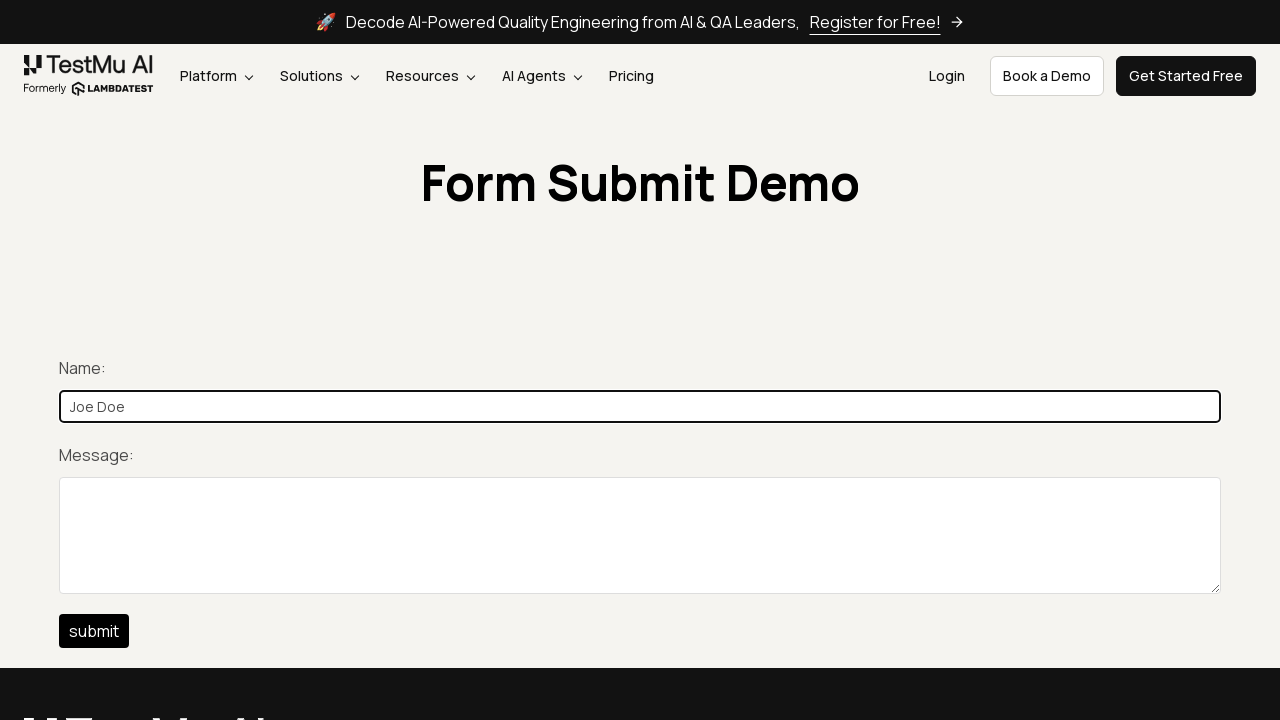

Filled description/comment field with 'Tester Joe Doe' on #description
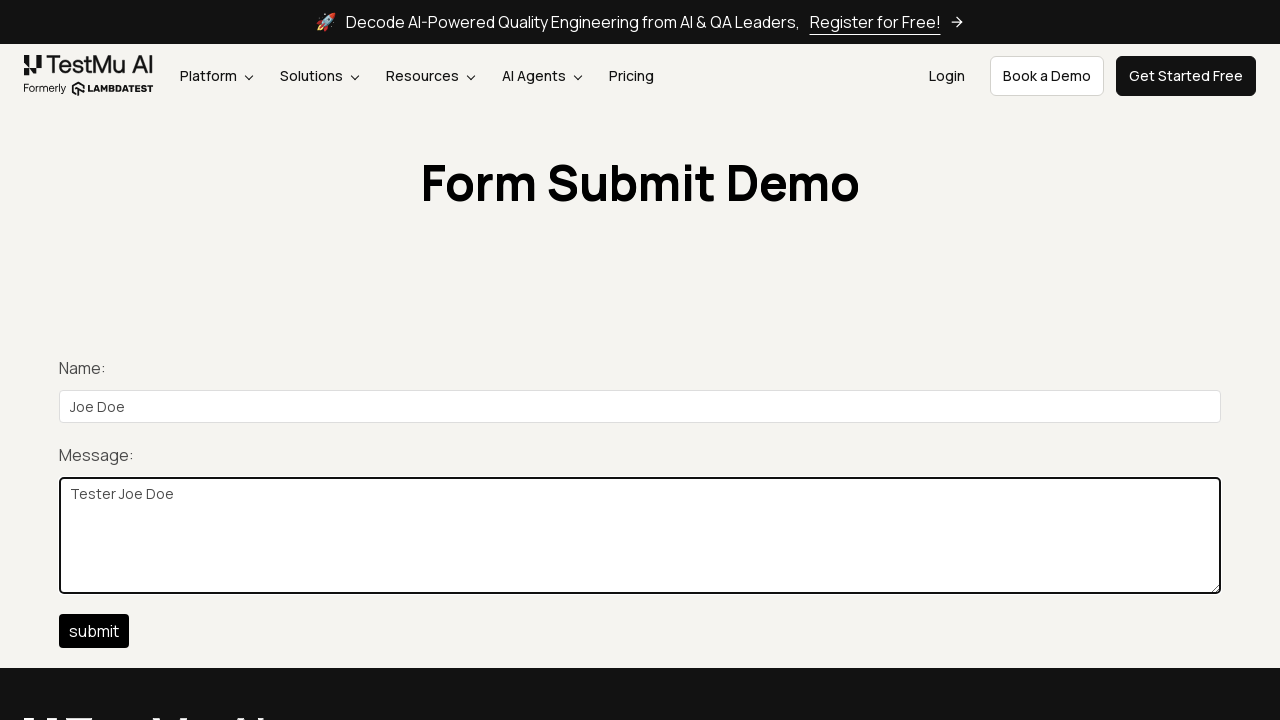

Clicked submit button to submit AJAX form at (94, 631) on #btn-submit
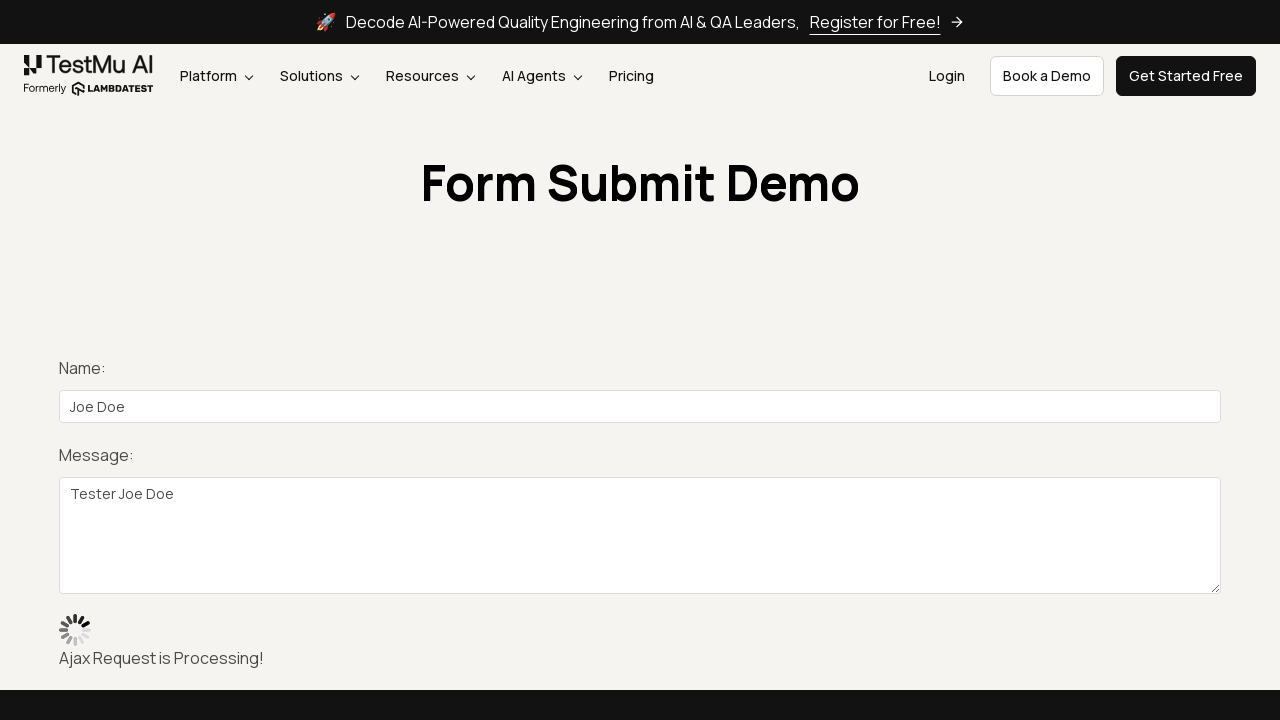

Waited for AJAX form submission response
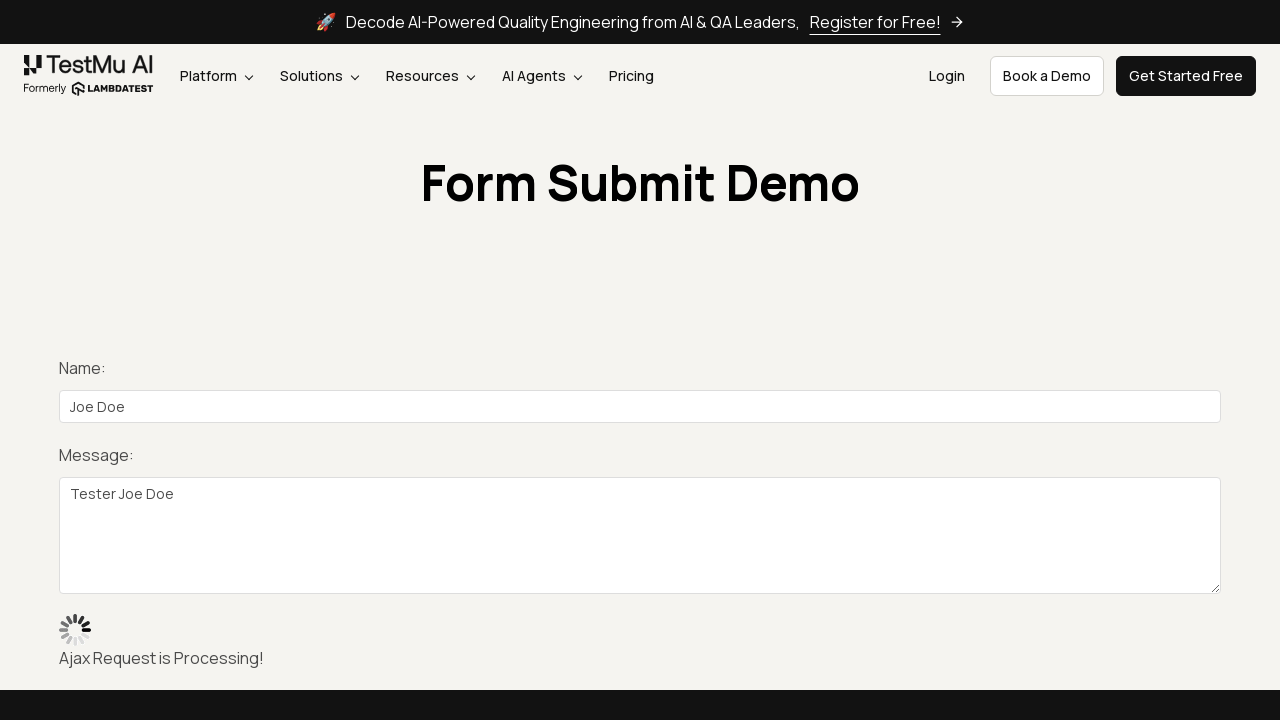

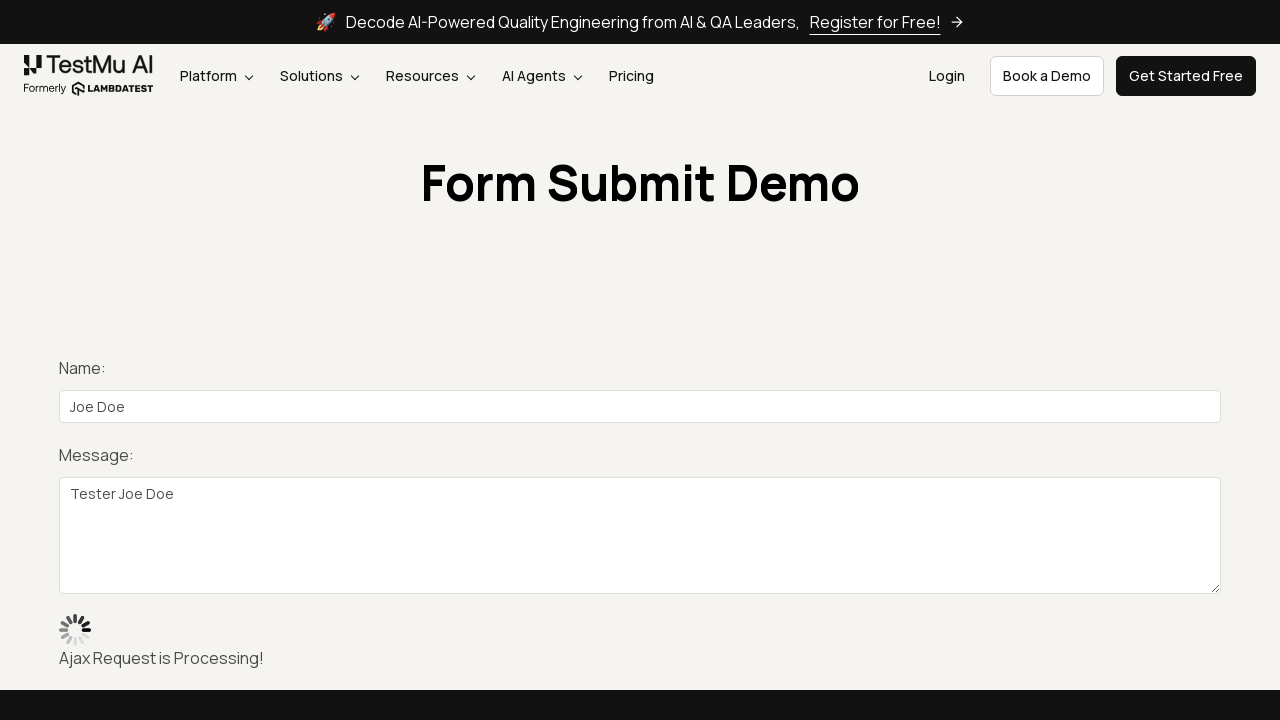